Tests alert handling by clicking a button that triggers an alert and accepting it

Starting URL: https://omayo.blogspot.com

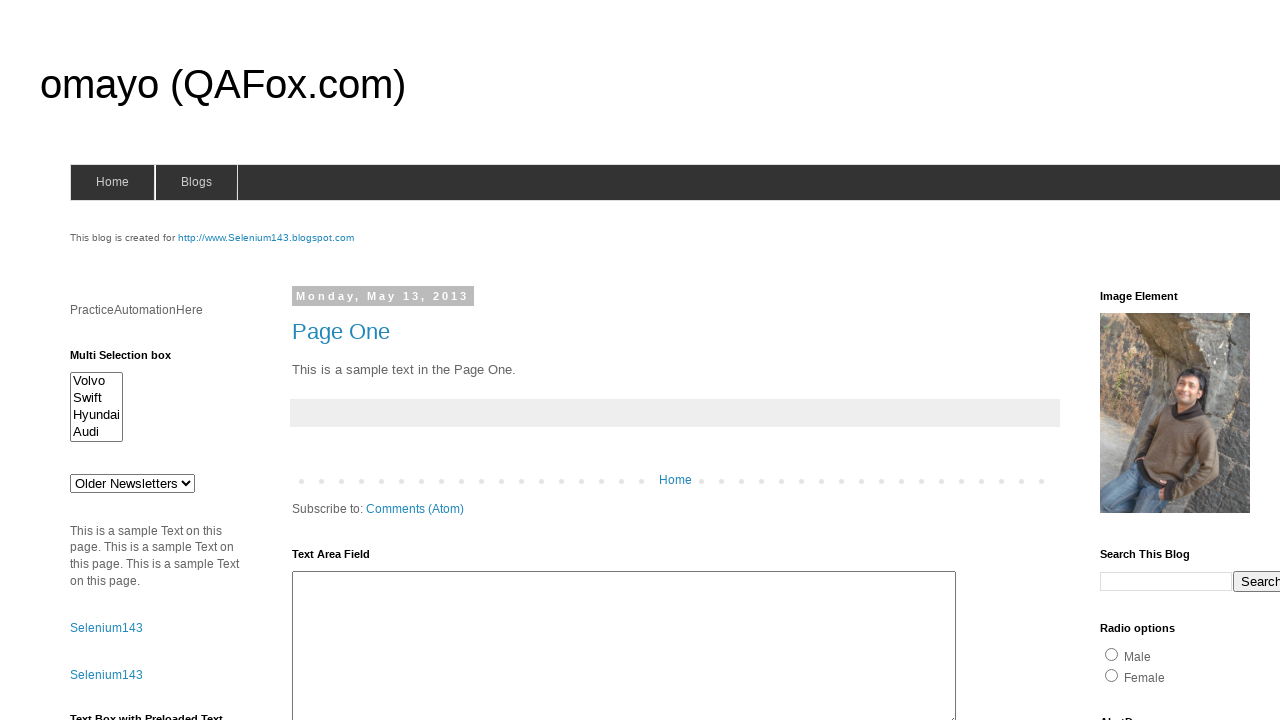

Clicked button to trigger alert at (1154, 361) on xpath=//input[@id='alert1']
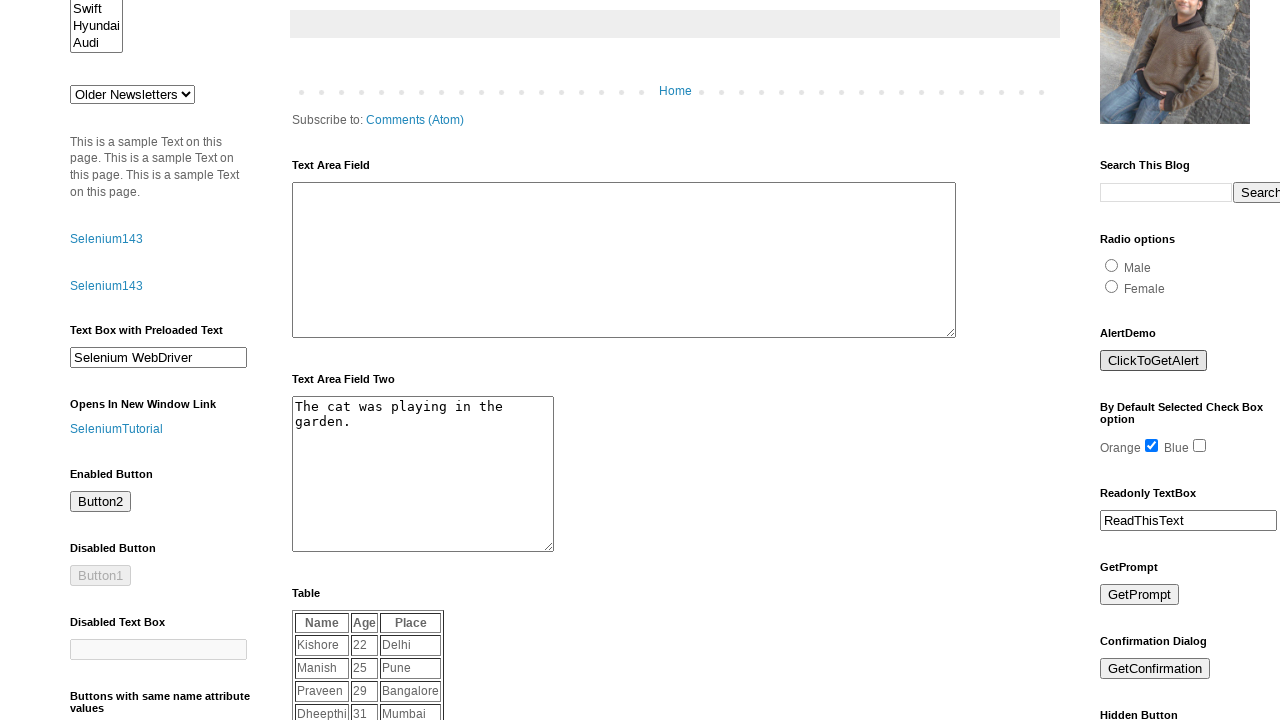

Set up dialog handler to accept alert
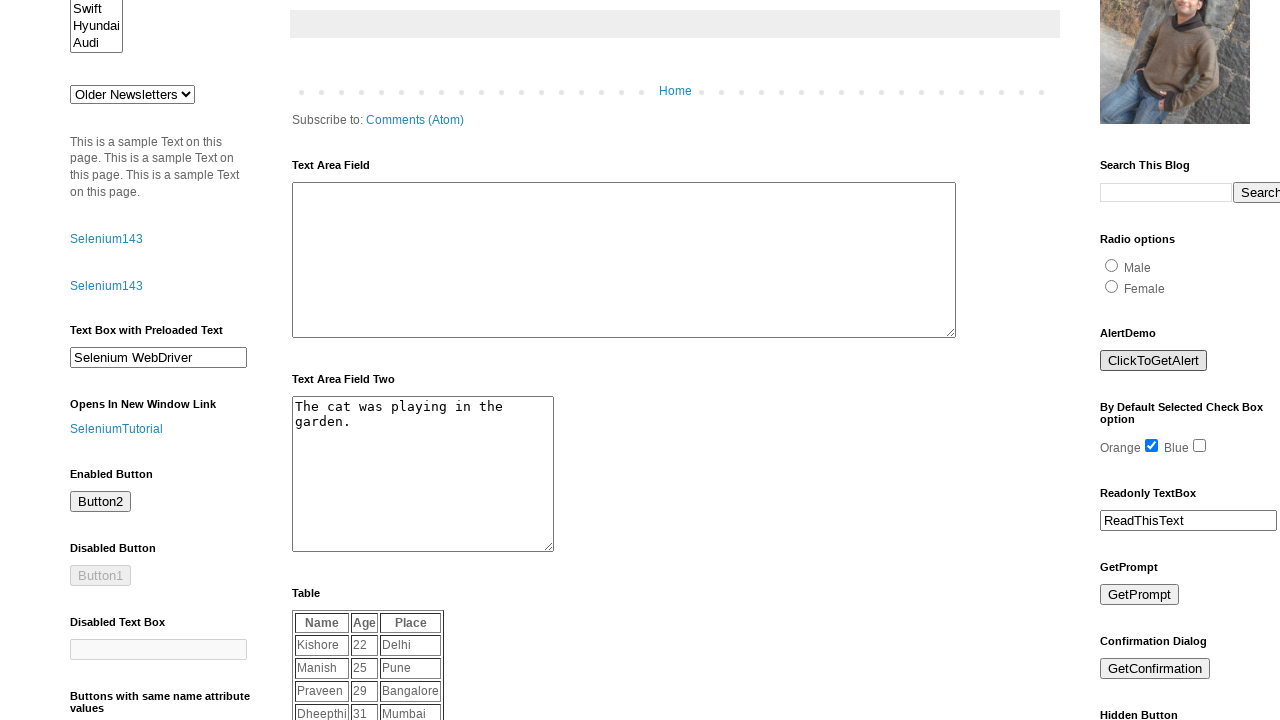

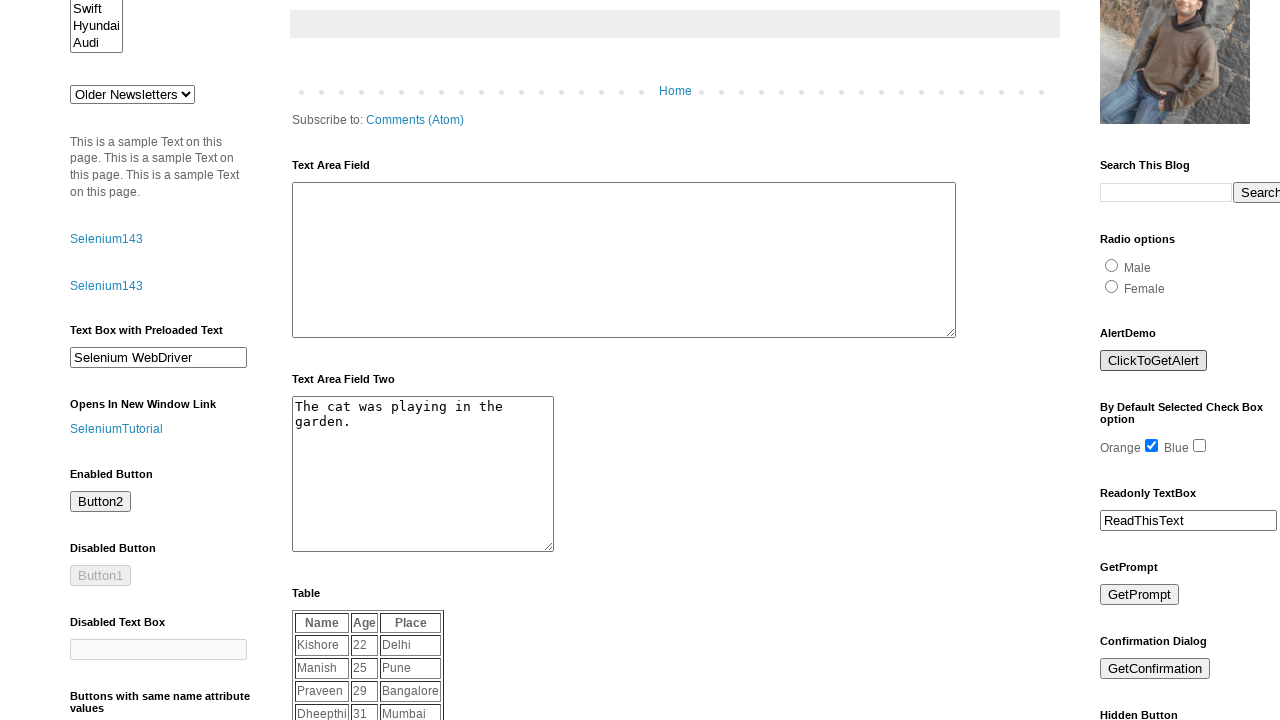